Tests basic browser navigation functionality by visiting a page, navigating to another page, then using back, refresh, and forward browser controls

Starting URL: https://rahulshettyacademy.com

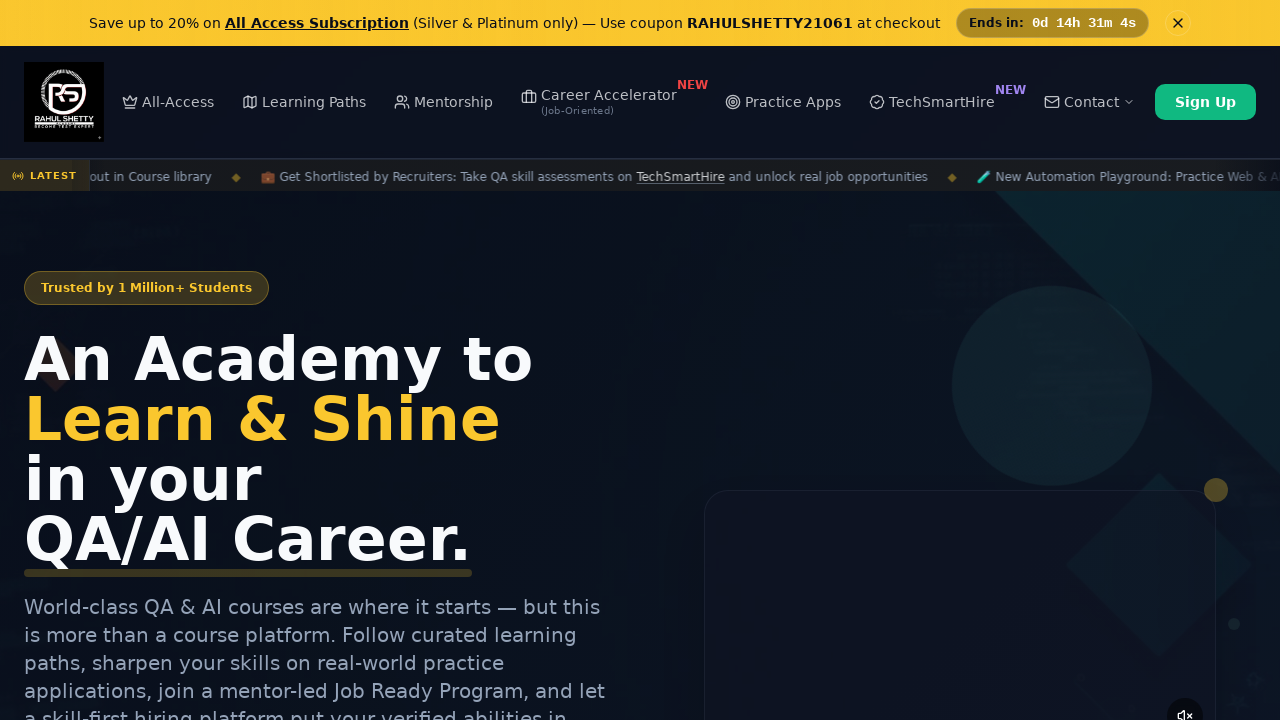

Navigated to mentorship page at https://www.rahulshettyacademy.com/mentorship
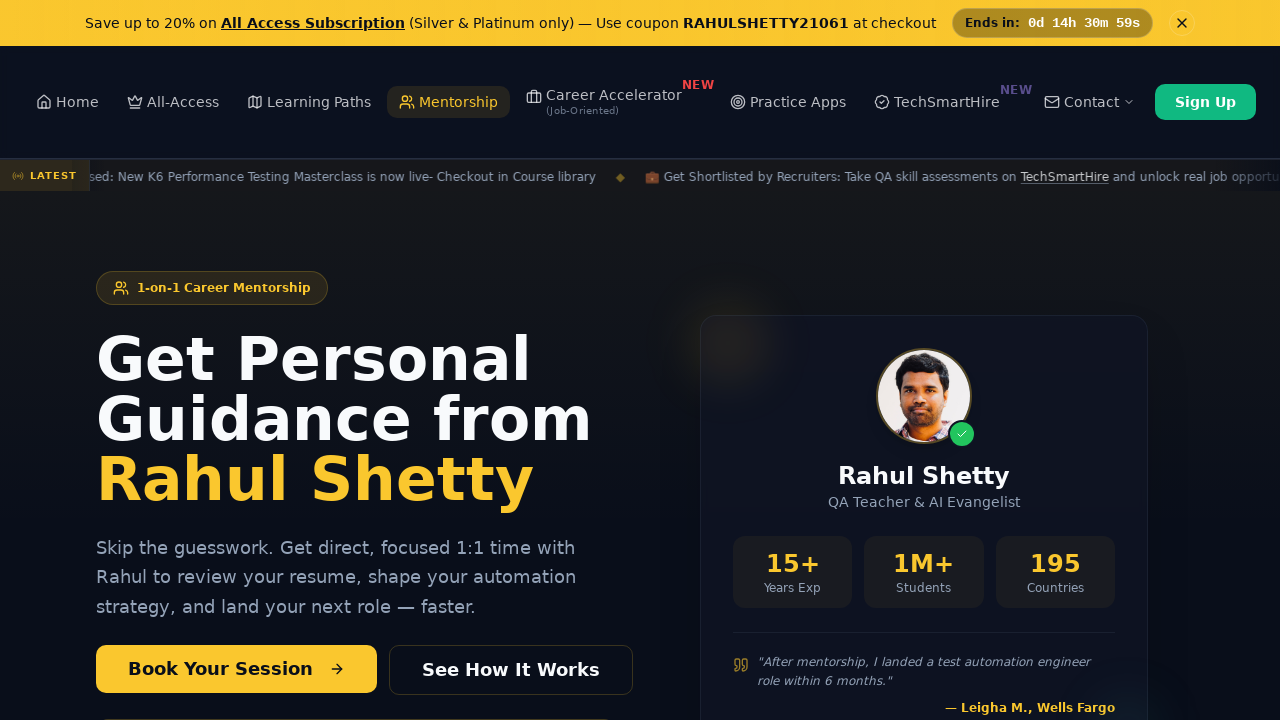

Navigated back to previous page using browser back button
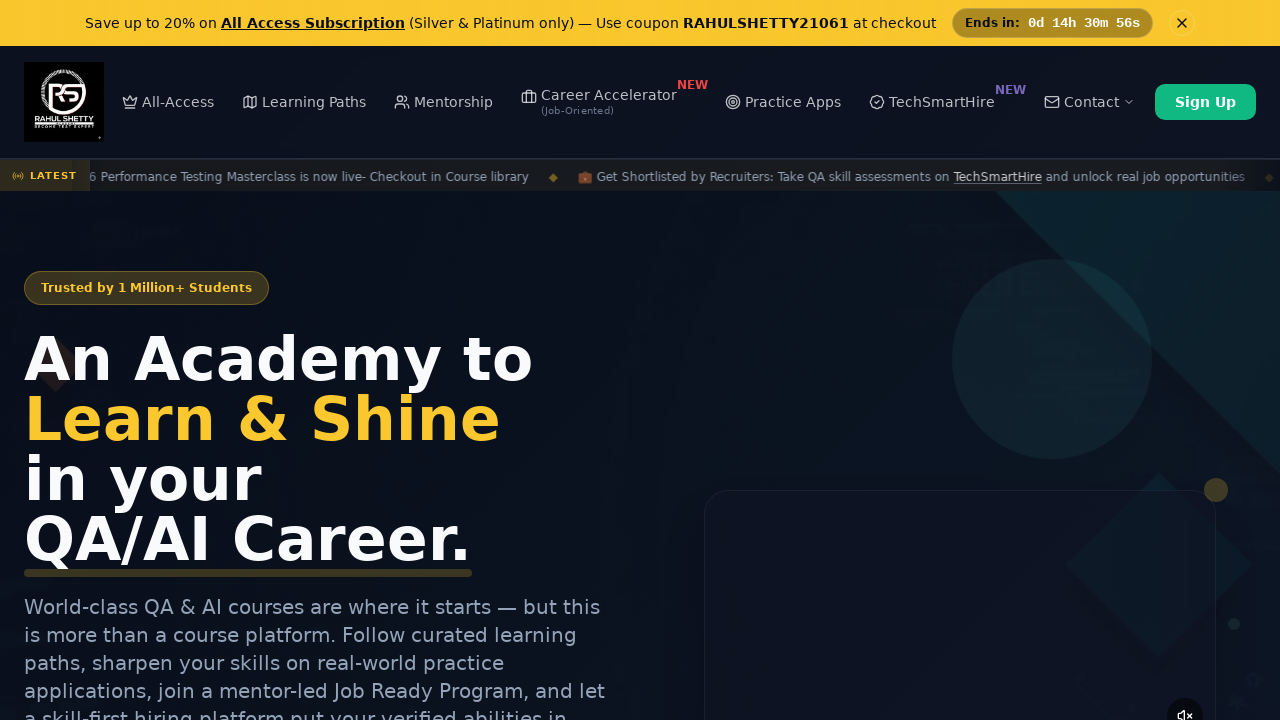

Refreshed the current page
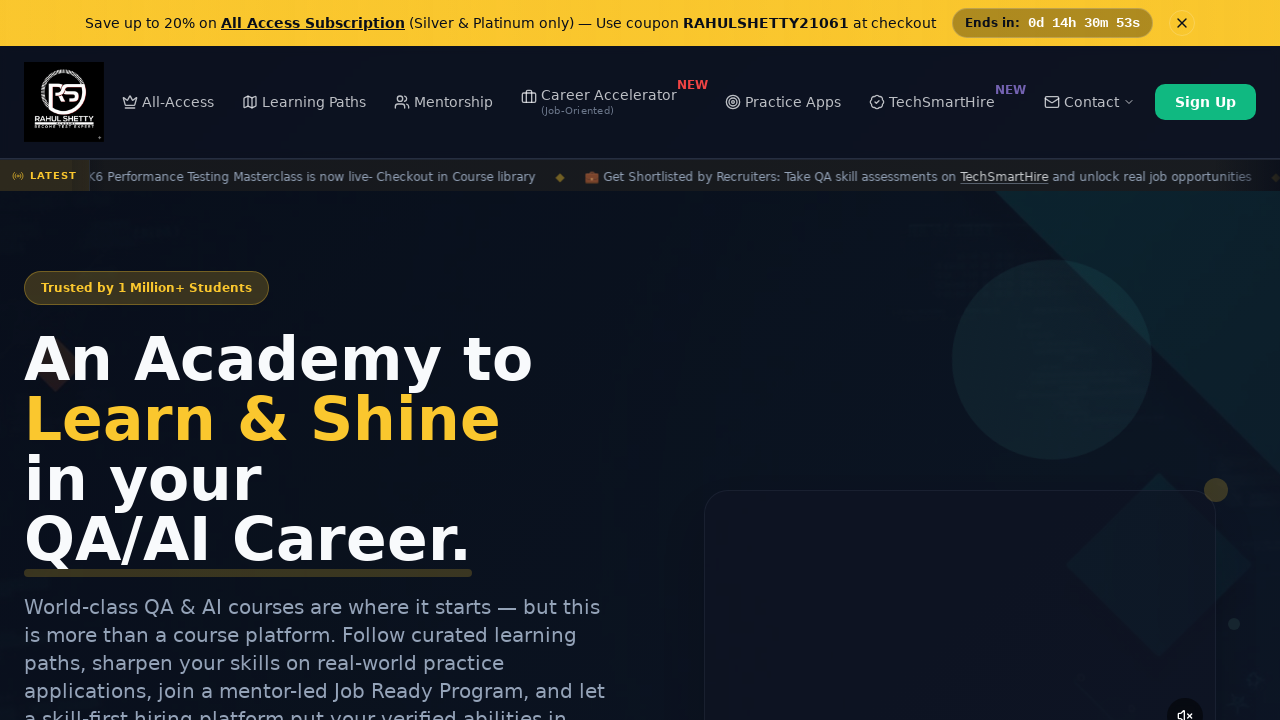

Navigated forward to mentorship page using browser forward button
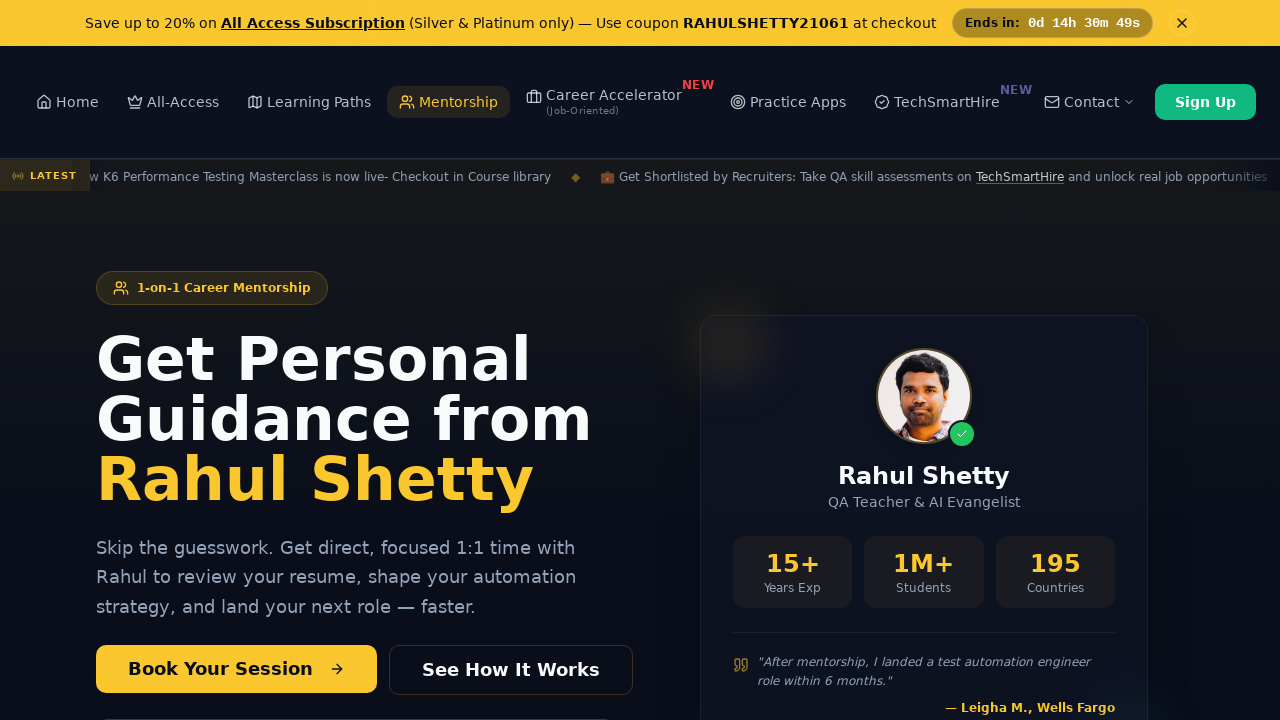

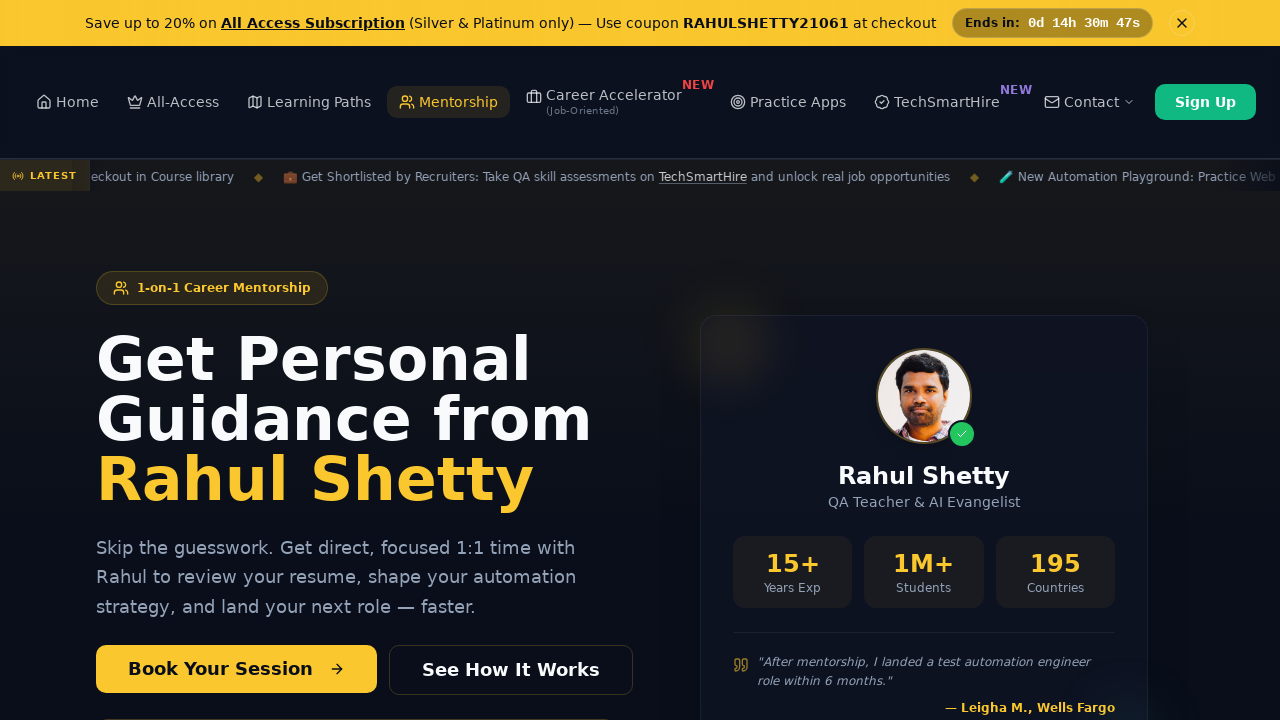